Tests opting out of A/B tests by adding an opt-out cookie before visiting the split testing page, then navigating to the page and verifying the opt-out worked.

Starting URL: http://the-internet.herokuapp.com

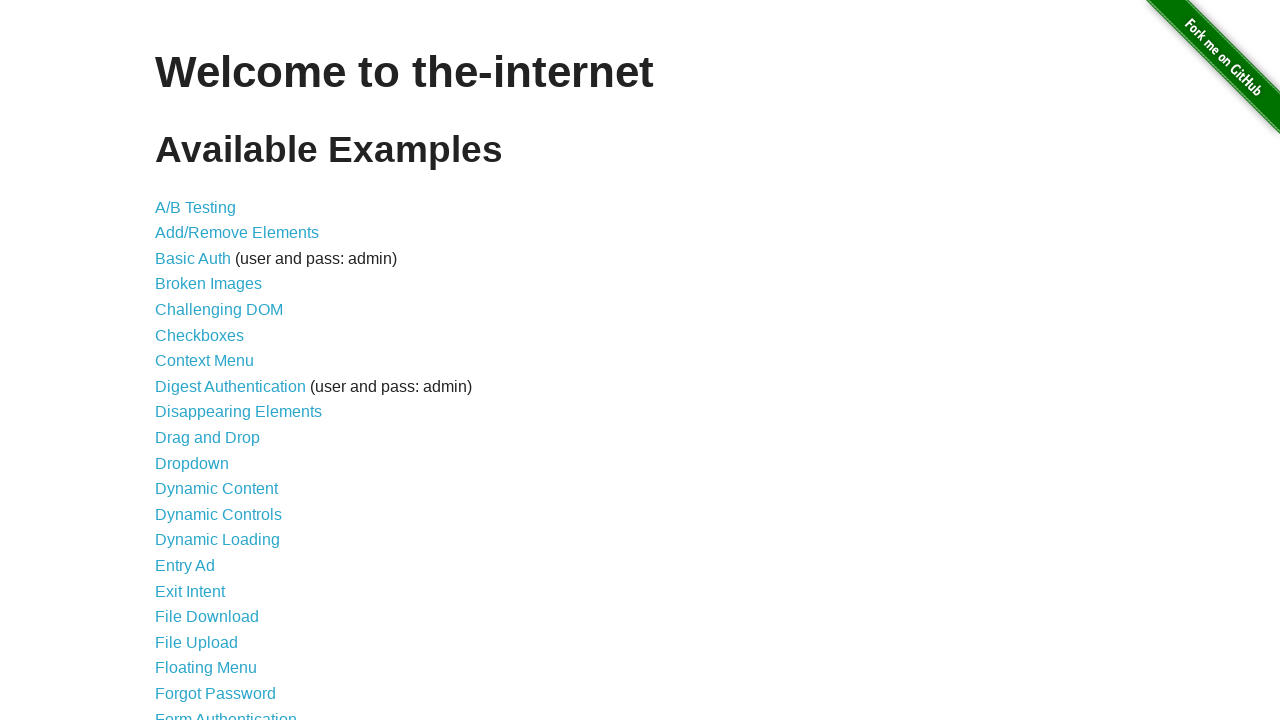

Added optimizelyOptOut cookie to opt out of A/B testing
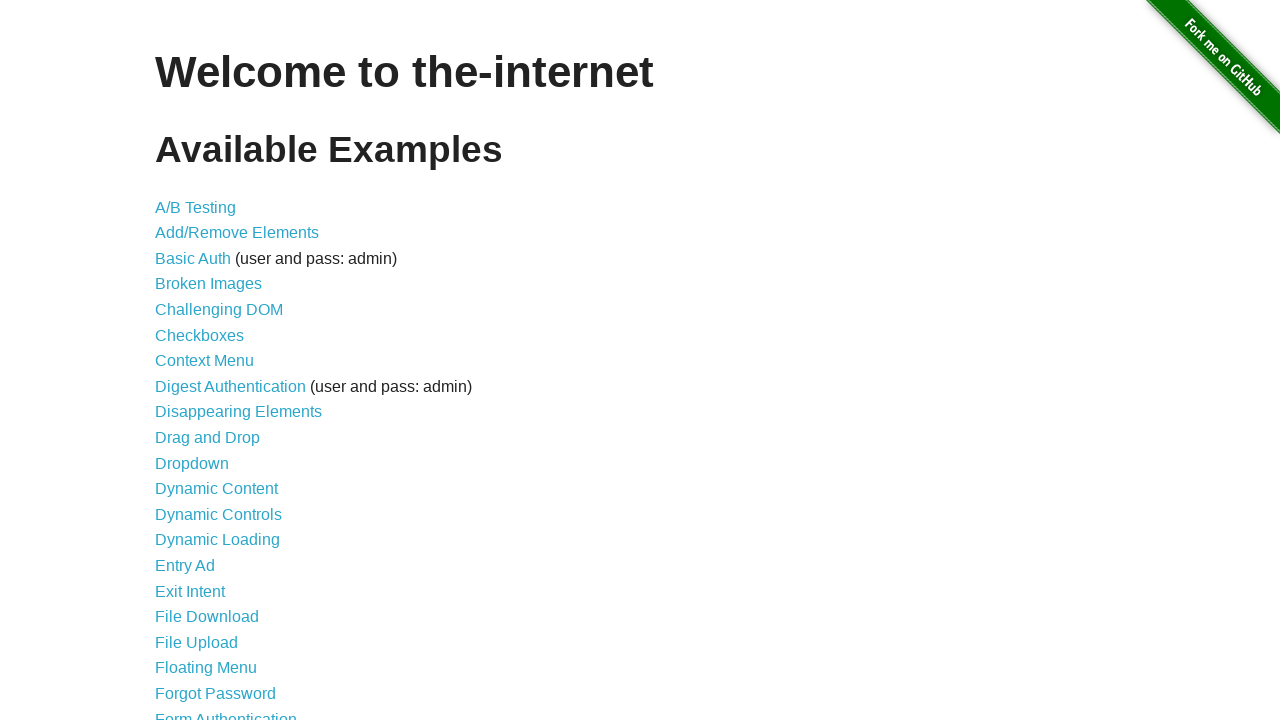

Navigated to A/B test page
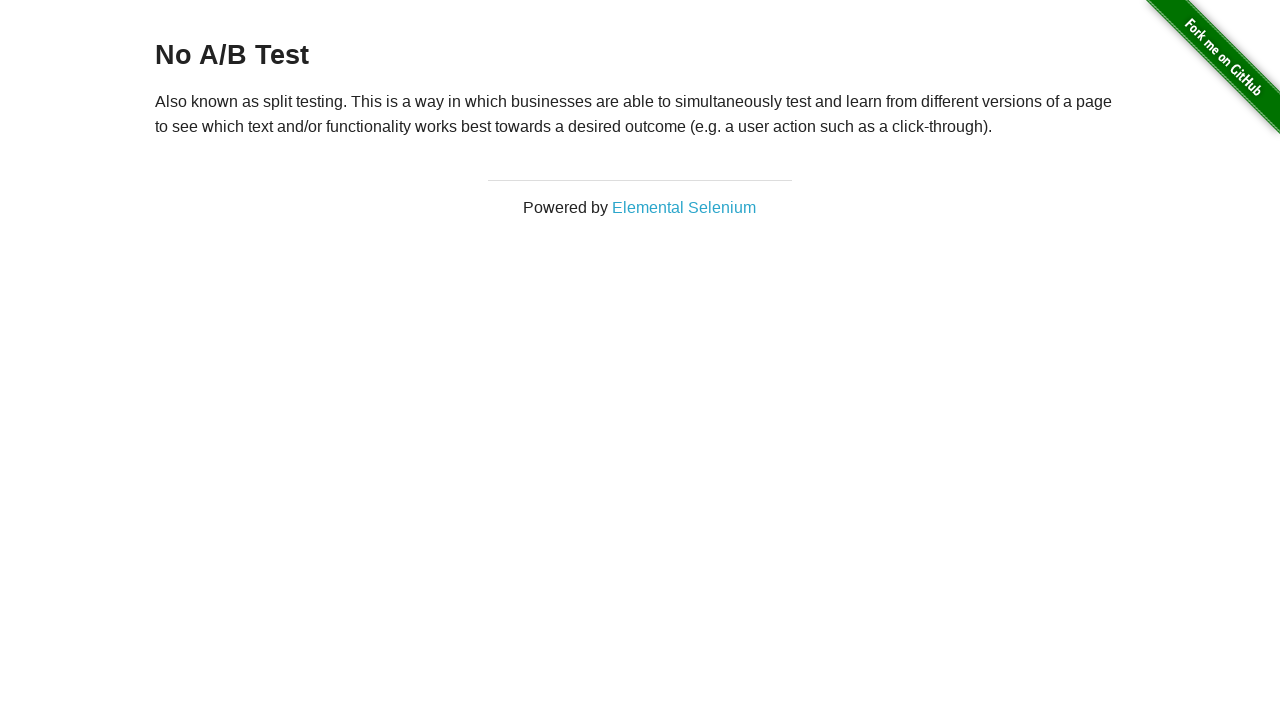

Waited for h3 heading to load
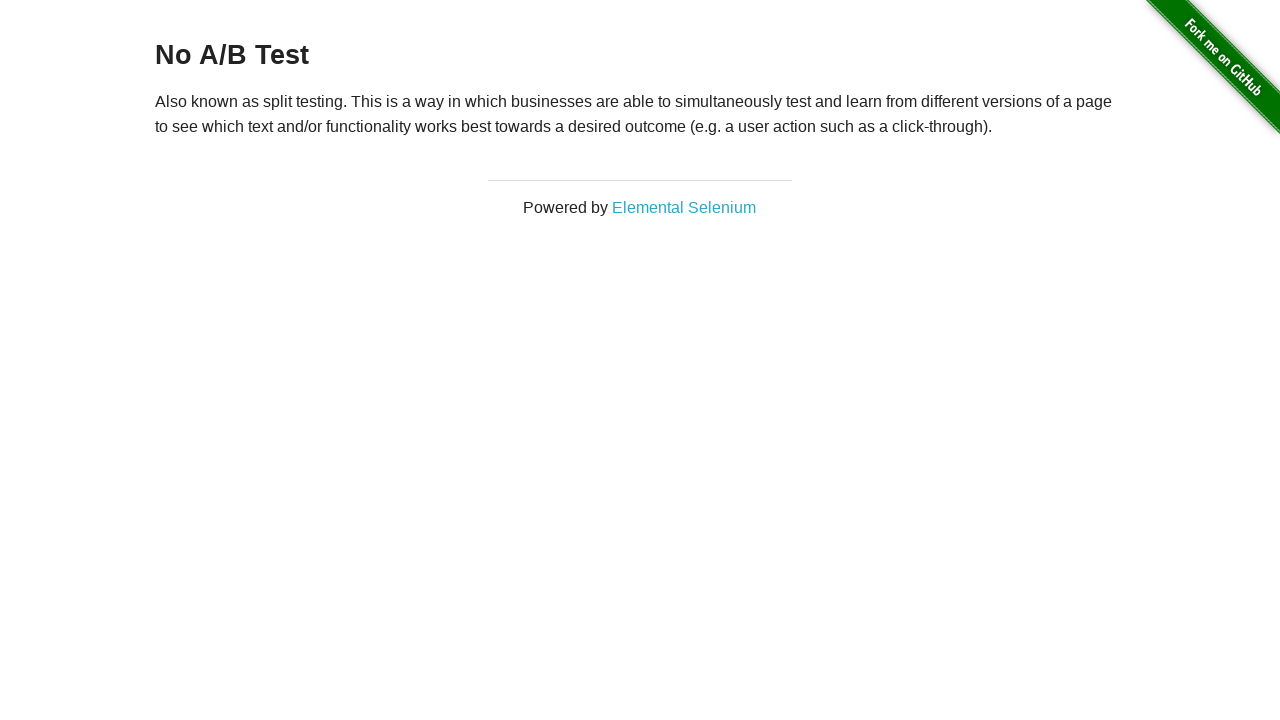

Verified opt-out was successful - heading shows 'No A/B Test'
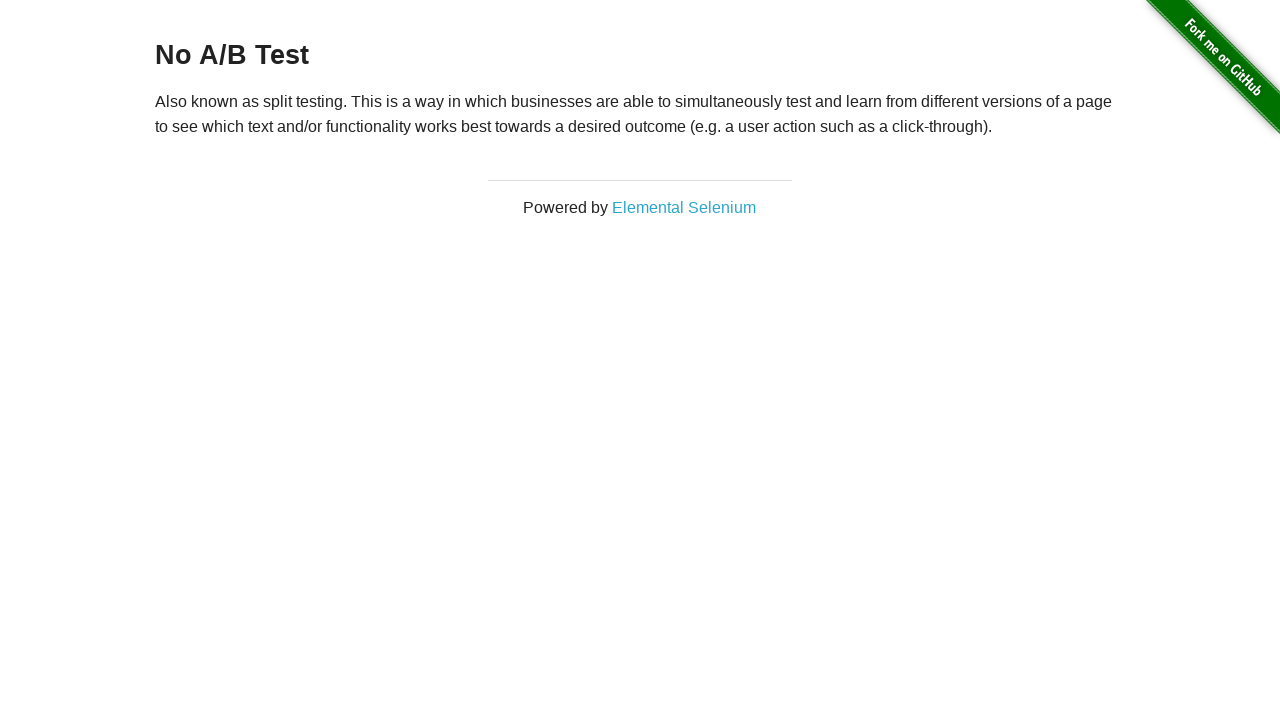

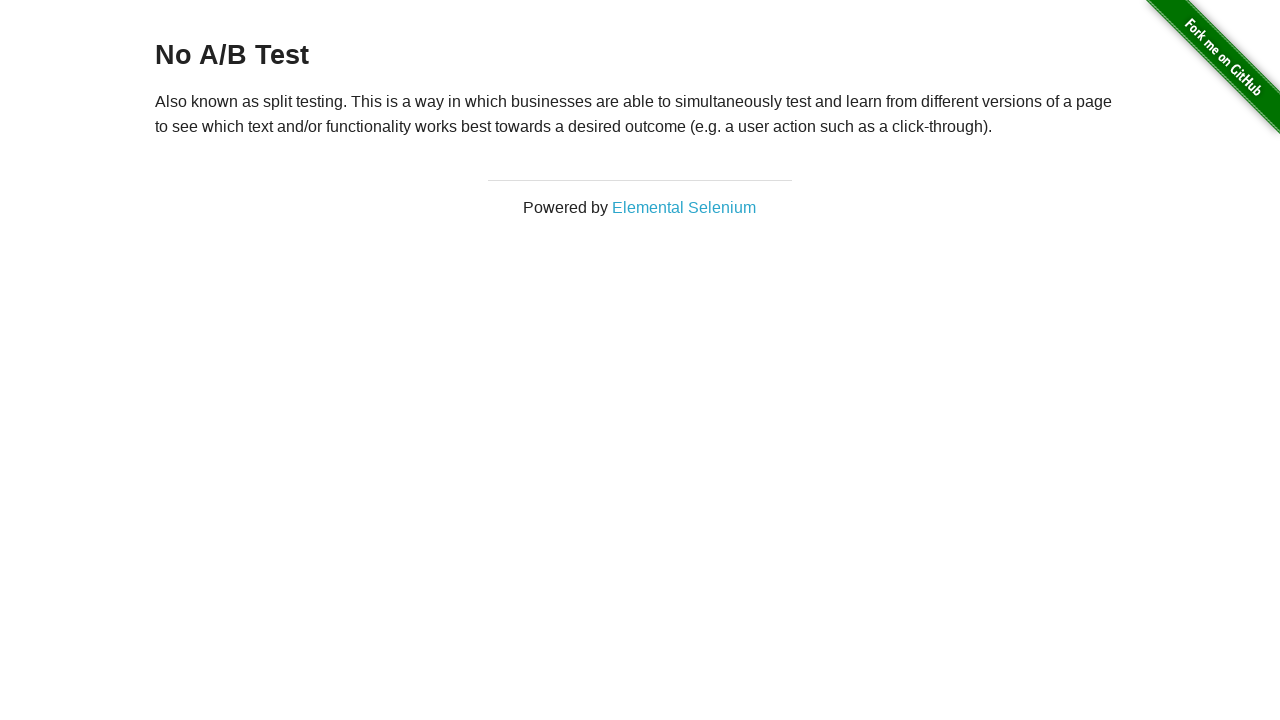